Tests drag and drop functionality by dragging an element from source to target within an iframe

Starting URL: http://jqueryui.com/droppable/

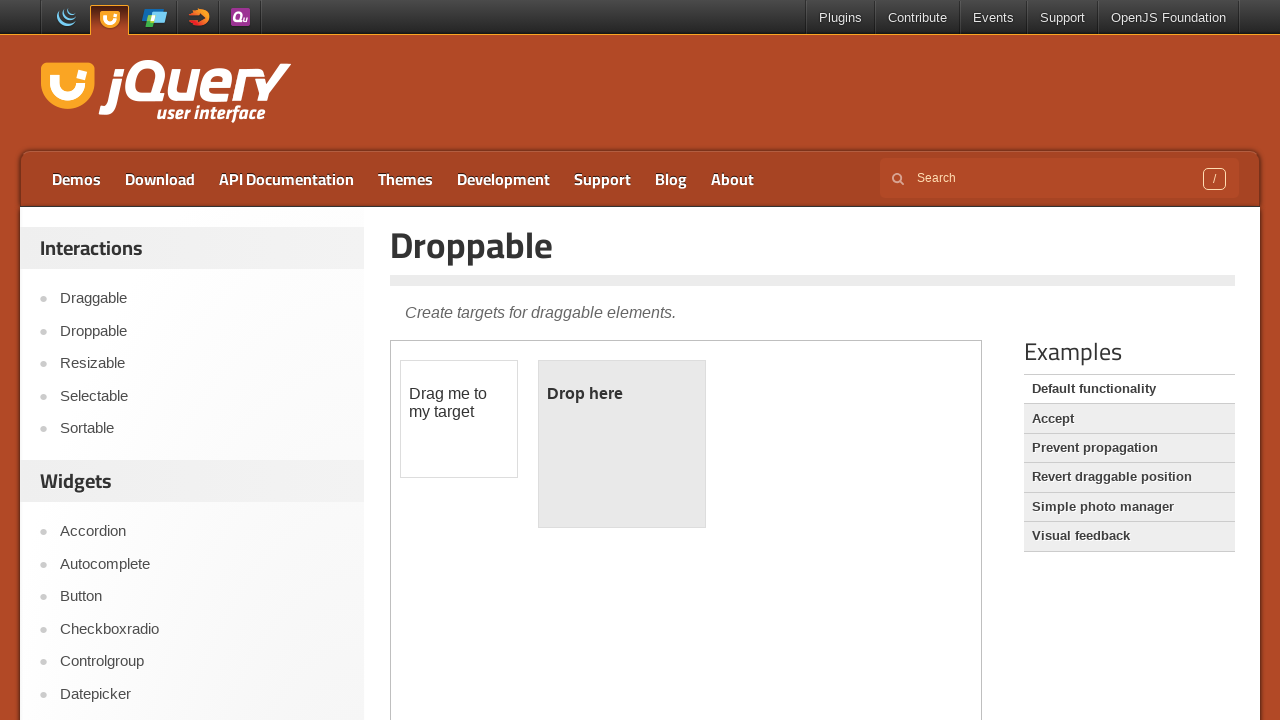

Located the demo iframe
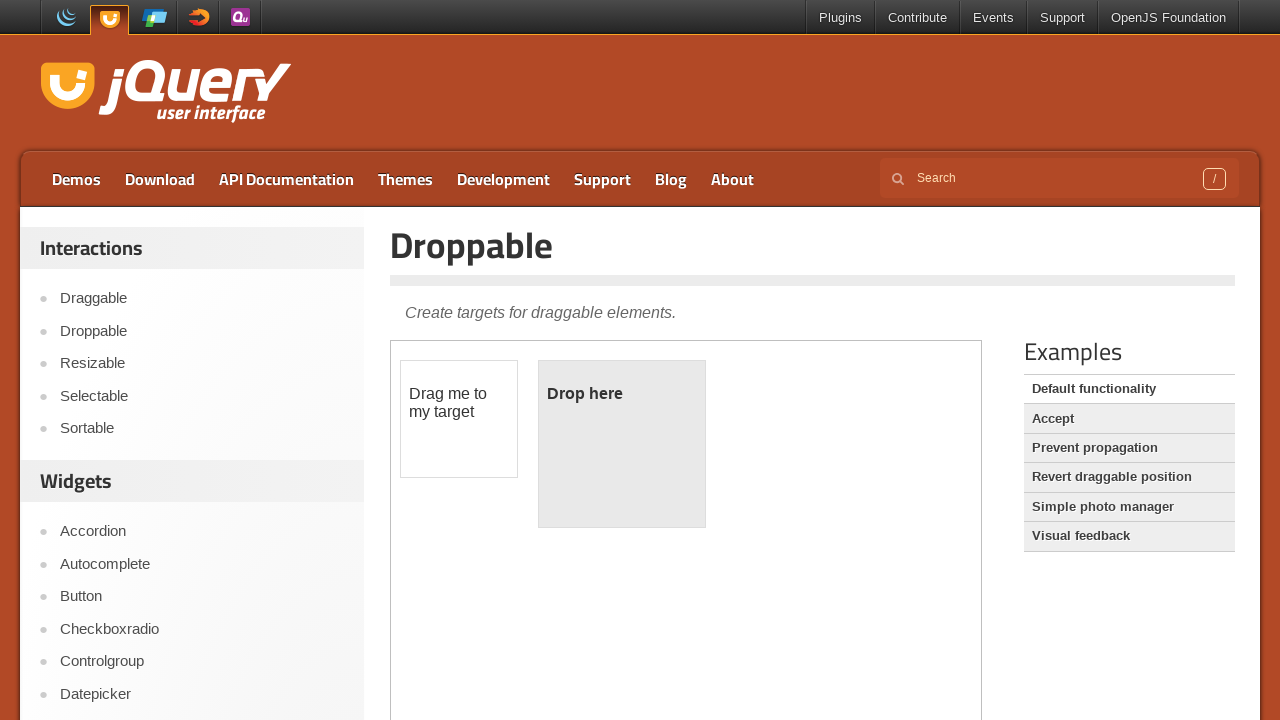

Located the draggable element
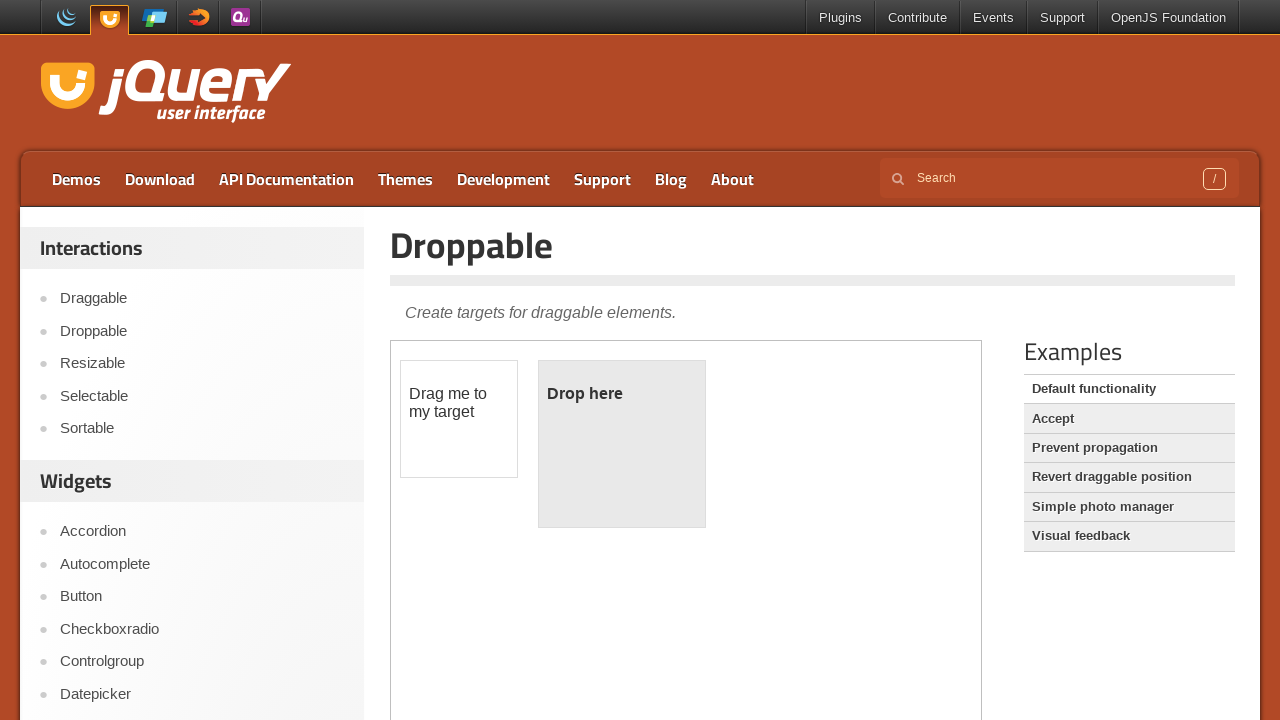

Located the droppable target element
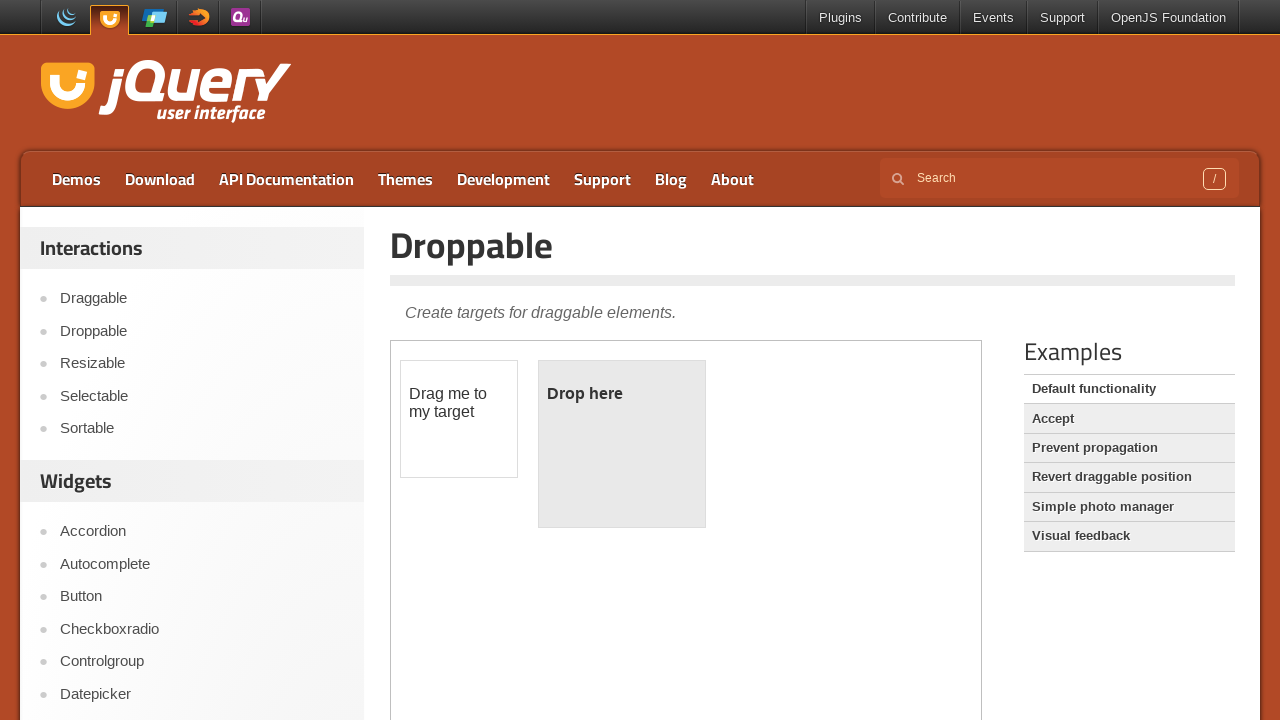

Dragged element from source to target at (622, 444)
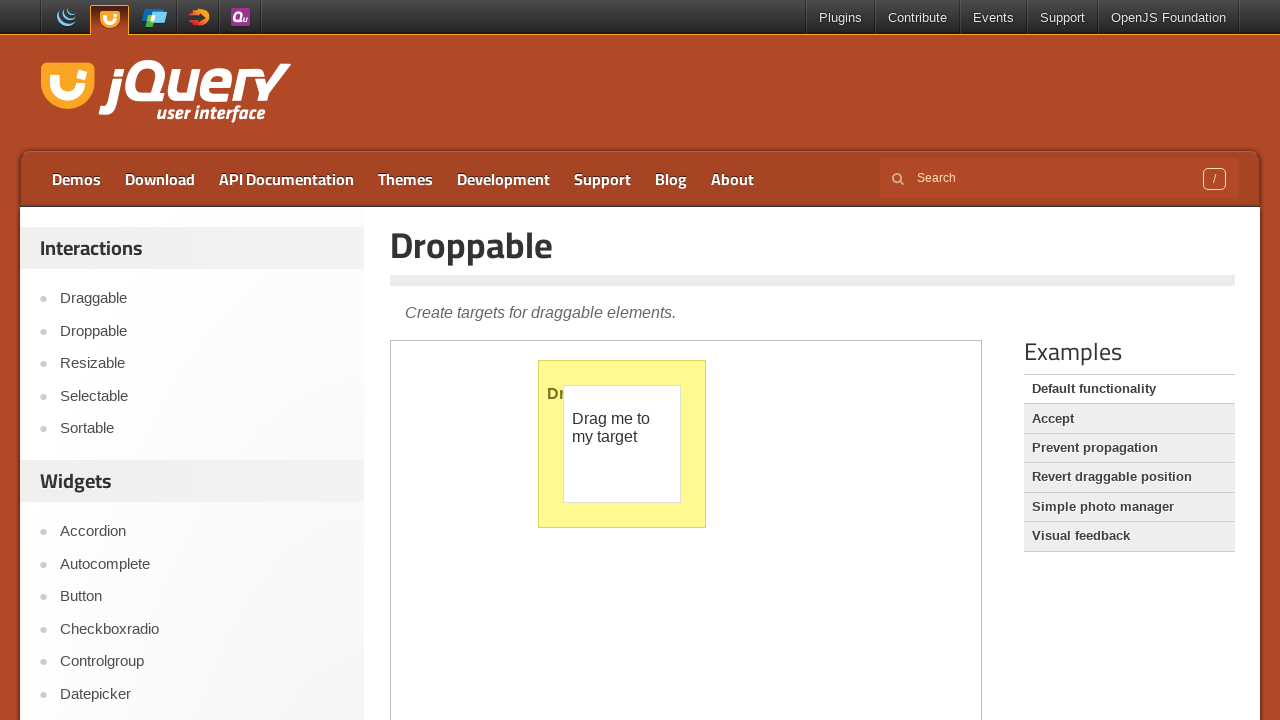

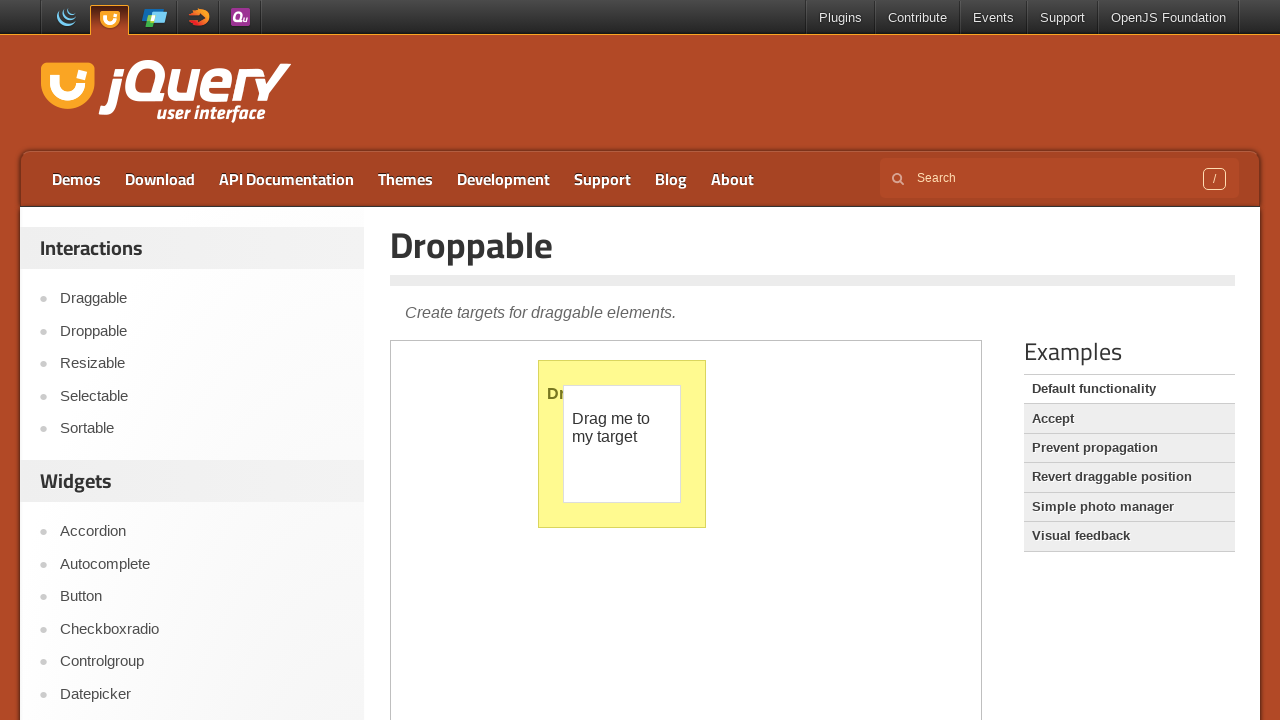